Tests a practice form by filling in name, email, password fields, clicking a checkbox, selecting dropdown options, and submitting the form

Starting URL: https://rahulshettyacademy.com/angularpractice

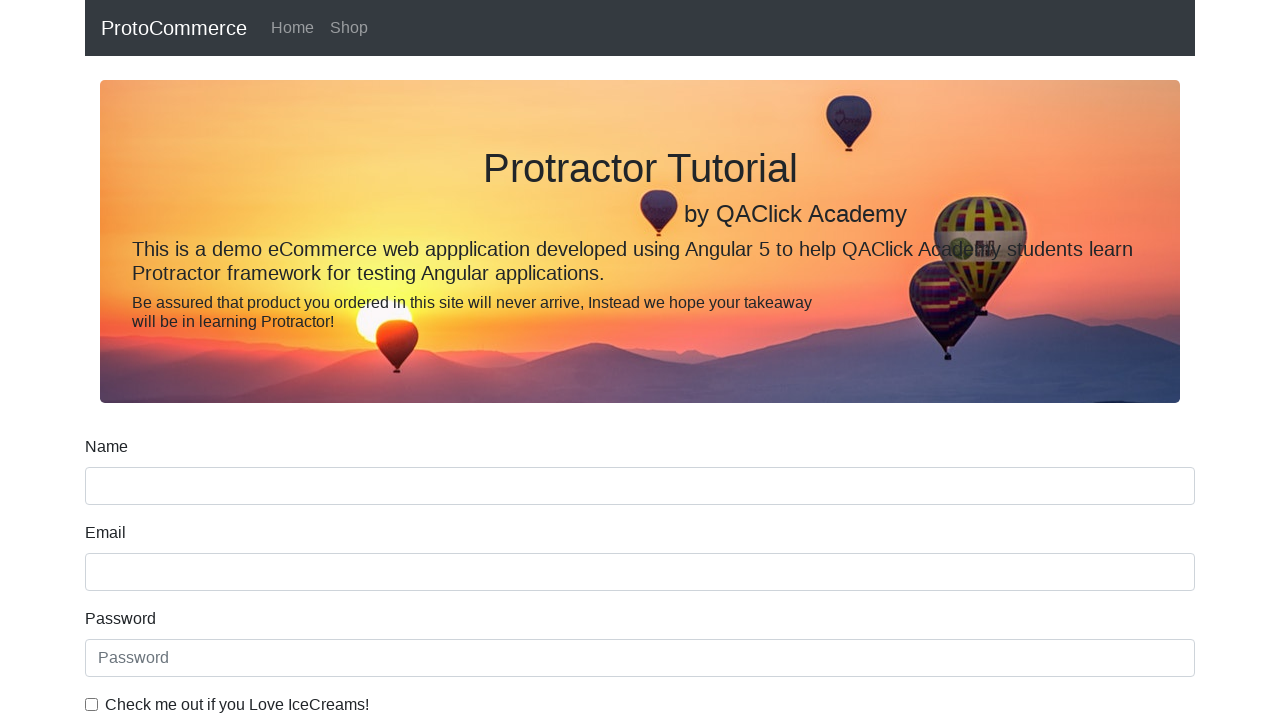

Filled name field with 'RAHUL' on input[name='name']
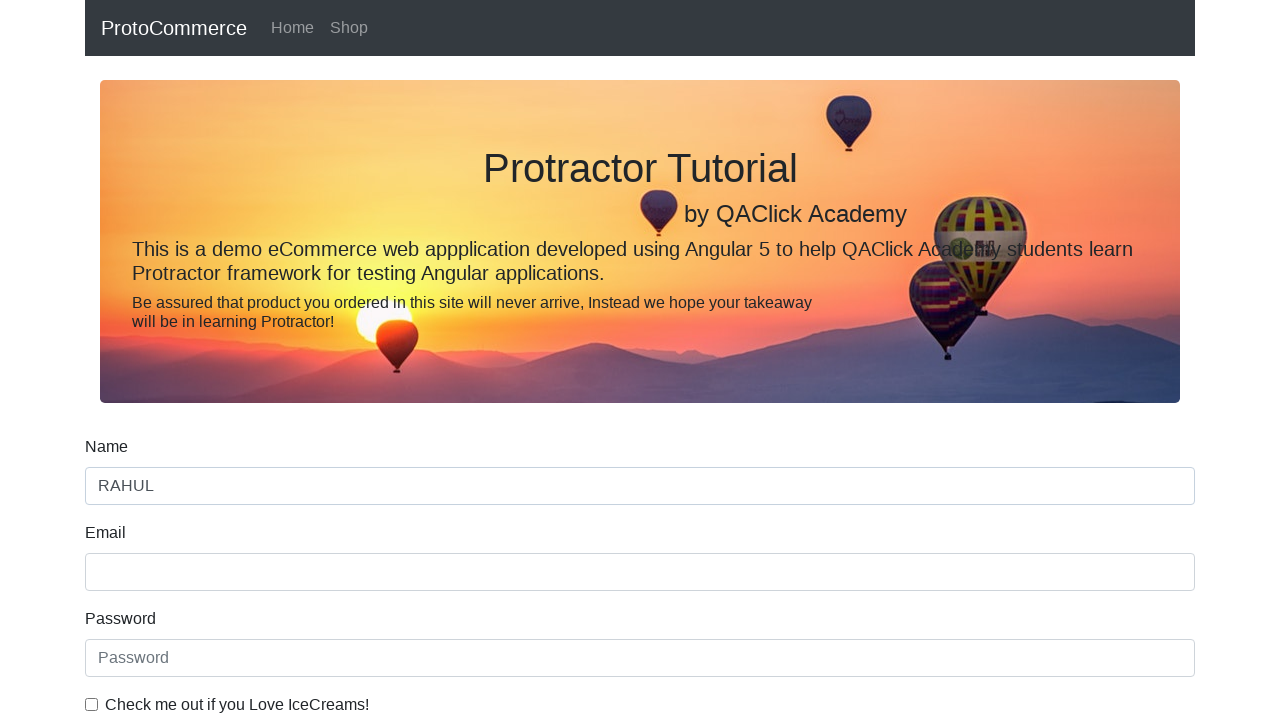

Filled email field with 'email@test.com' on input[name='email']
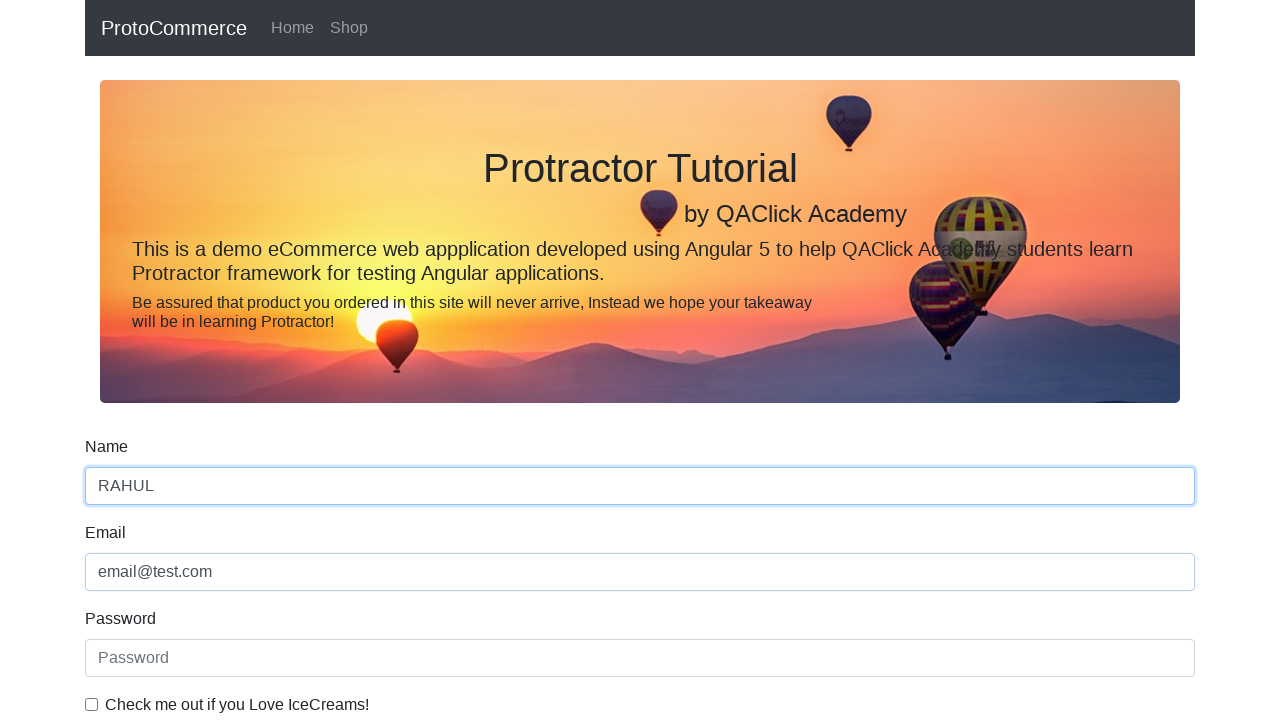

Filled password field with 'password' on #exampleInputPassword1
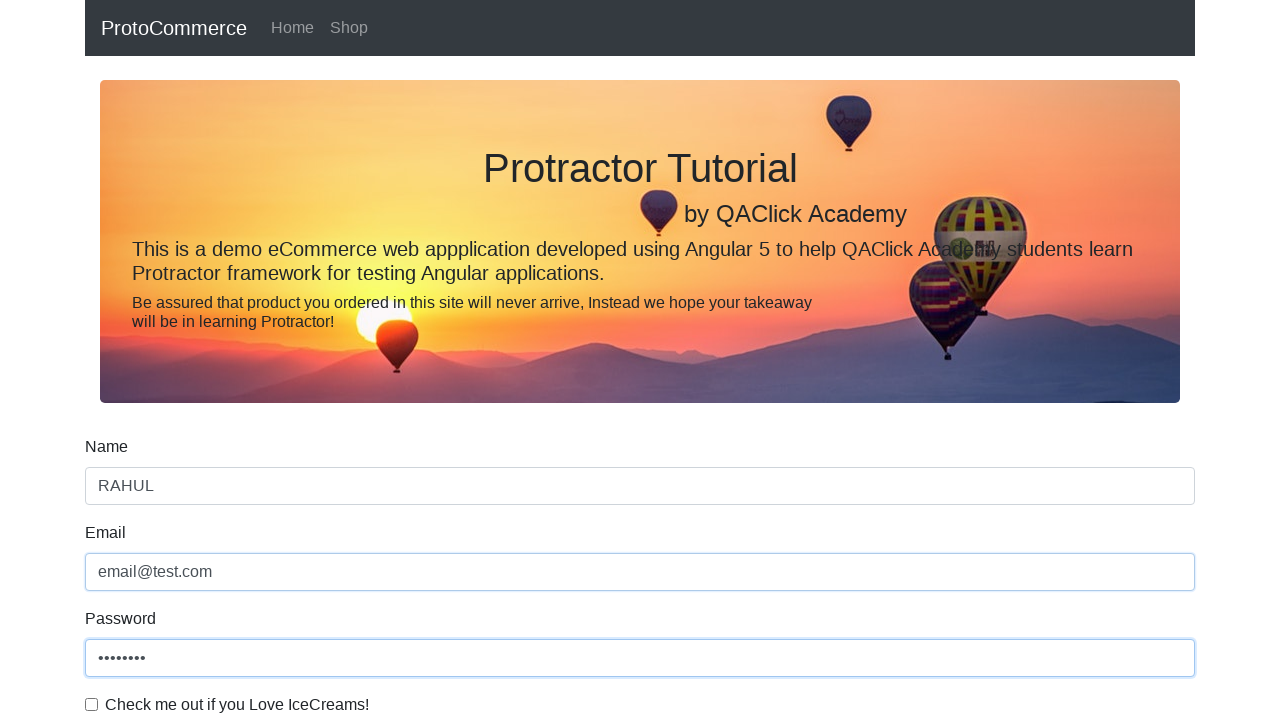

Clicked checkbox to agree to terms at (92, 704) on #exampleCheck1
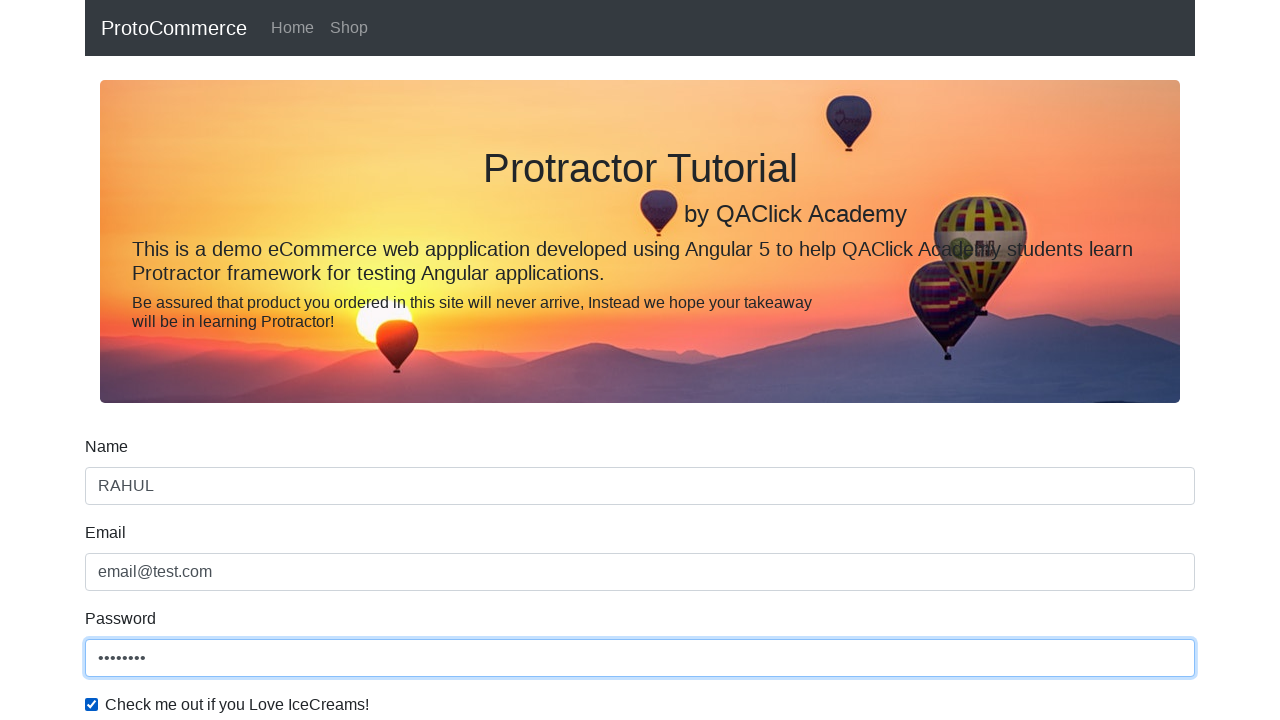

Selected 'Female' from gender dropdown on #exampleFormControlSelect1
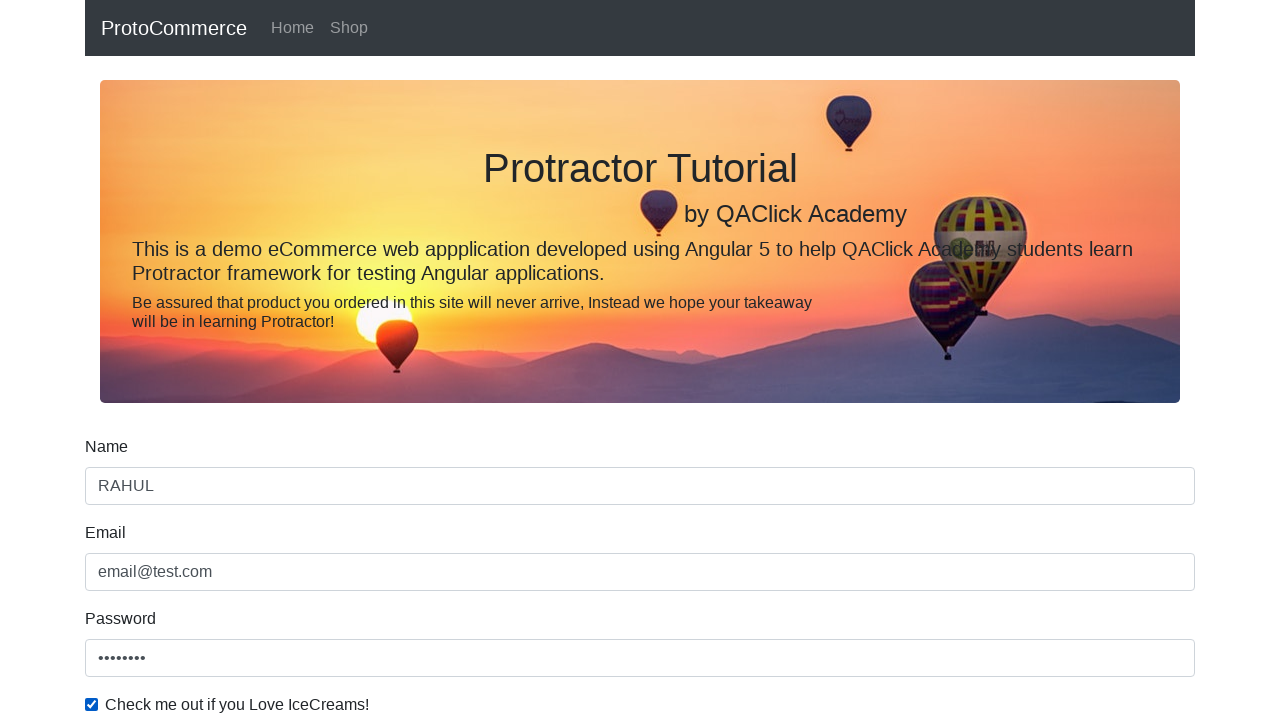

Selected 'Male' (first option) from gender dropdown by index on #exampleFormControlSelect1
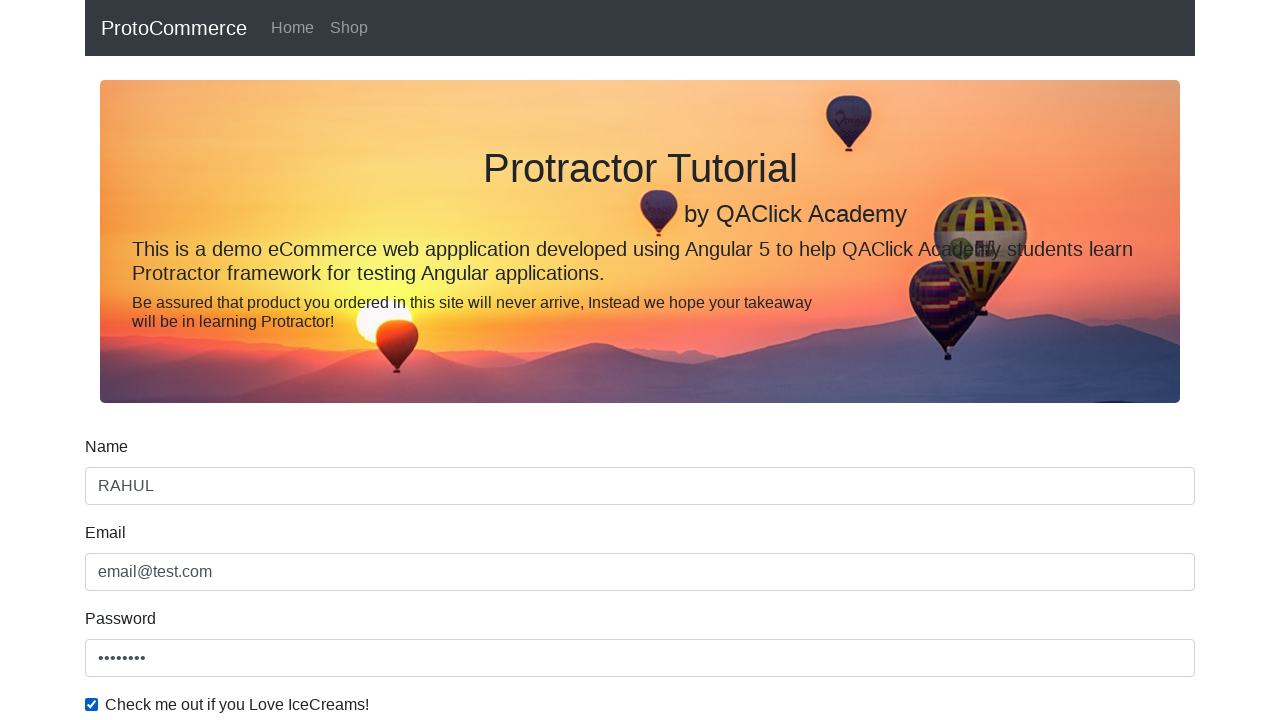

Updated email field with 'test.email@test.com' on input[name='email']
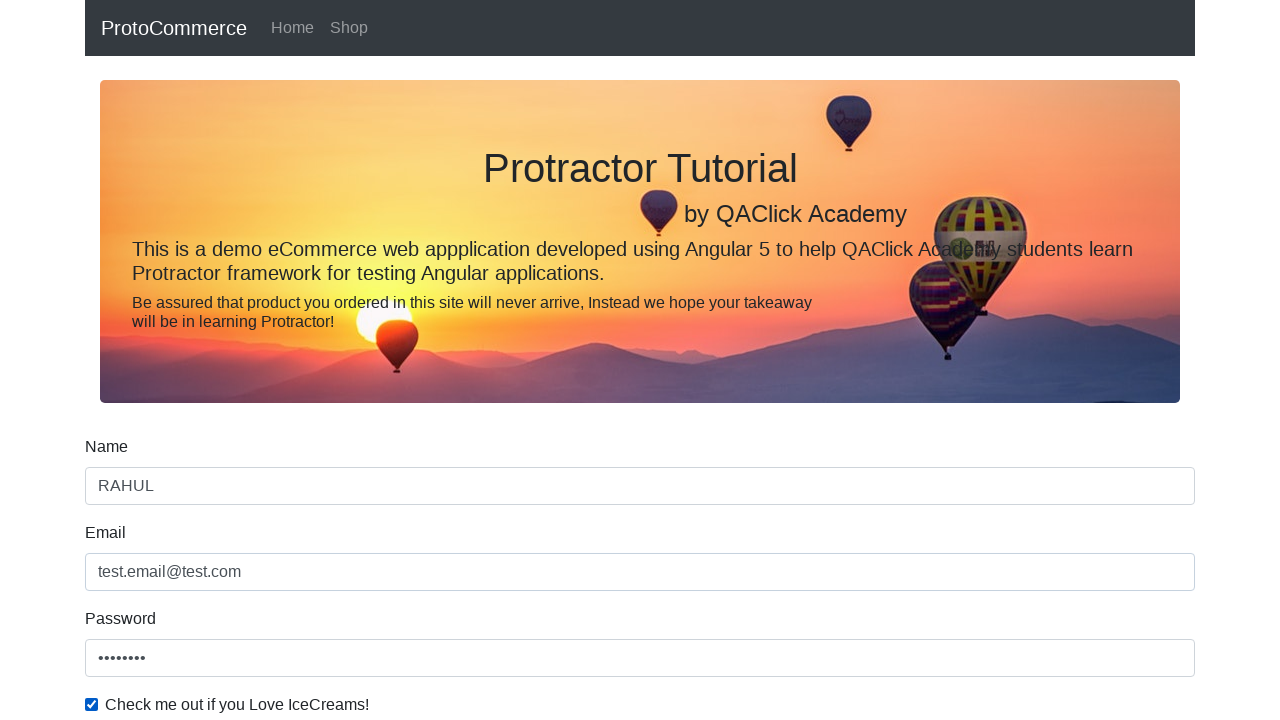

Clicked submit button to submit the form at (123, 491) on input[type='submit']
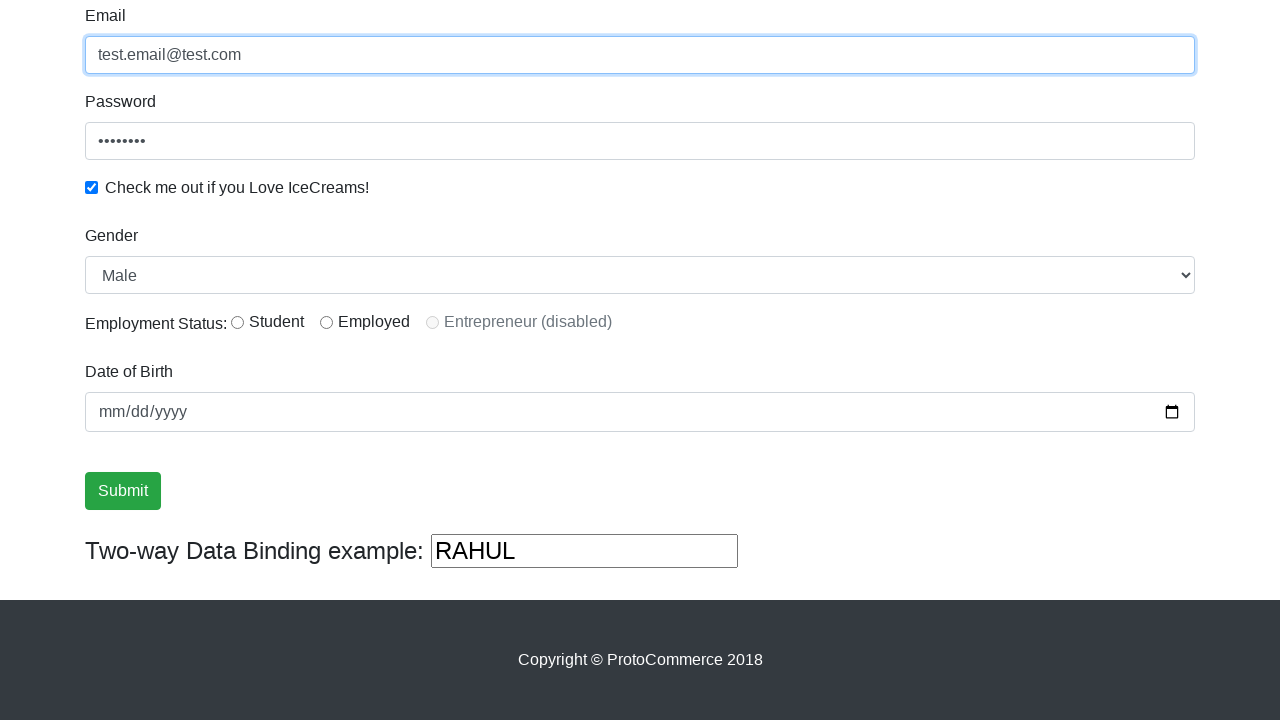

Success message appeared after form submission
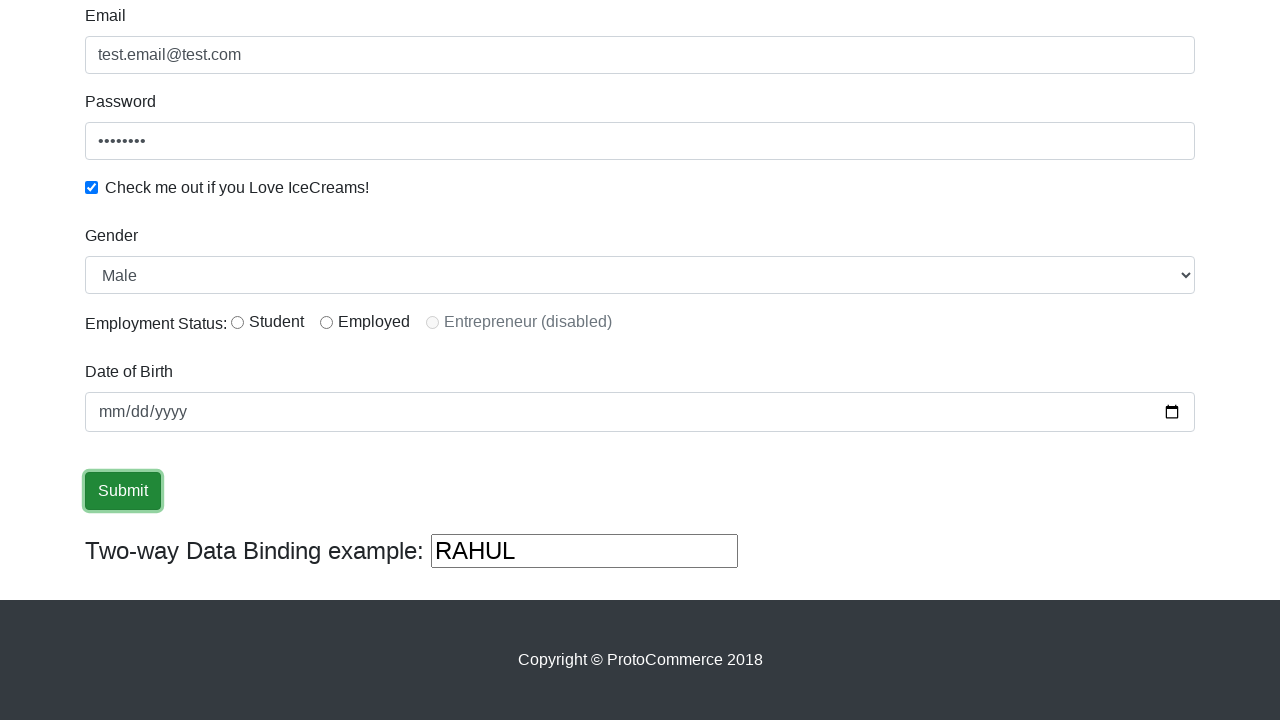

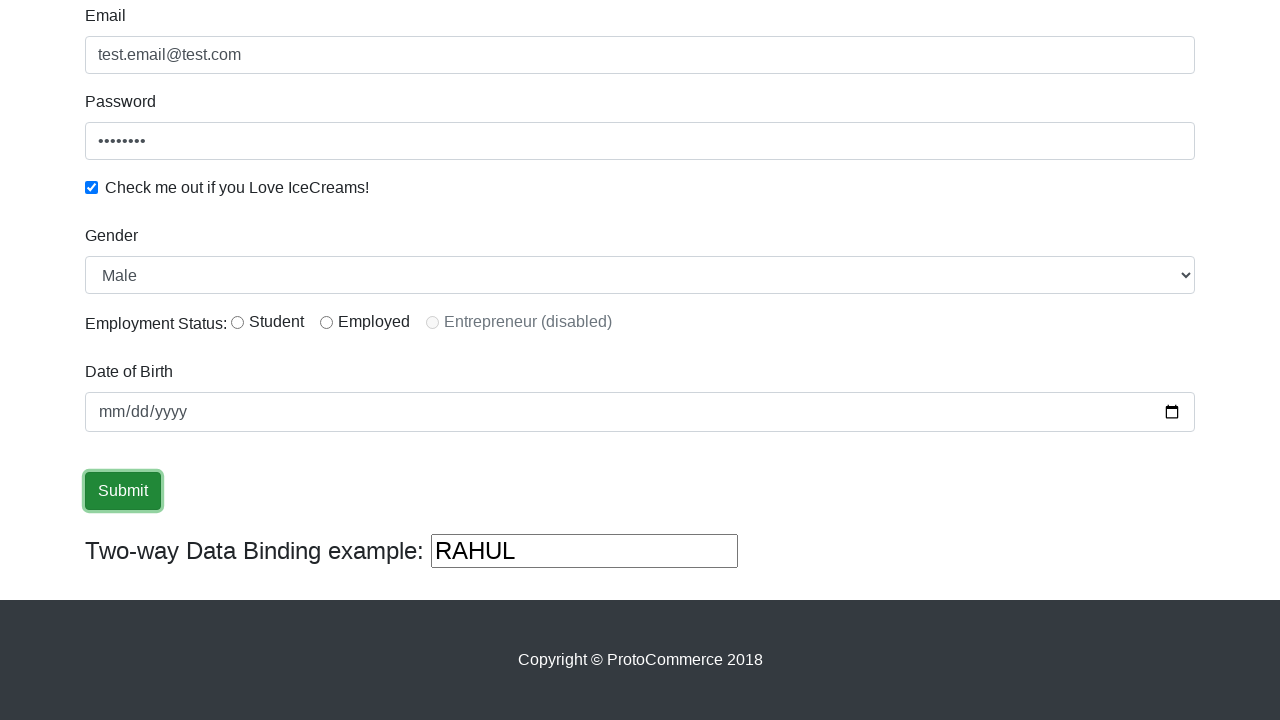